Tests login form validation by submitting empty credentials and verifying the "Username is required" error message

Starting URL: https://www.saucedemo.com/

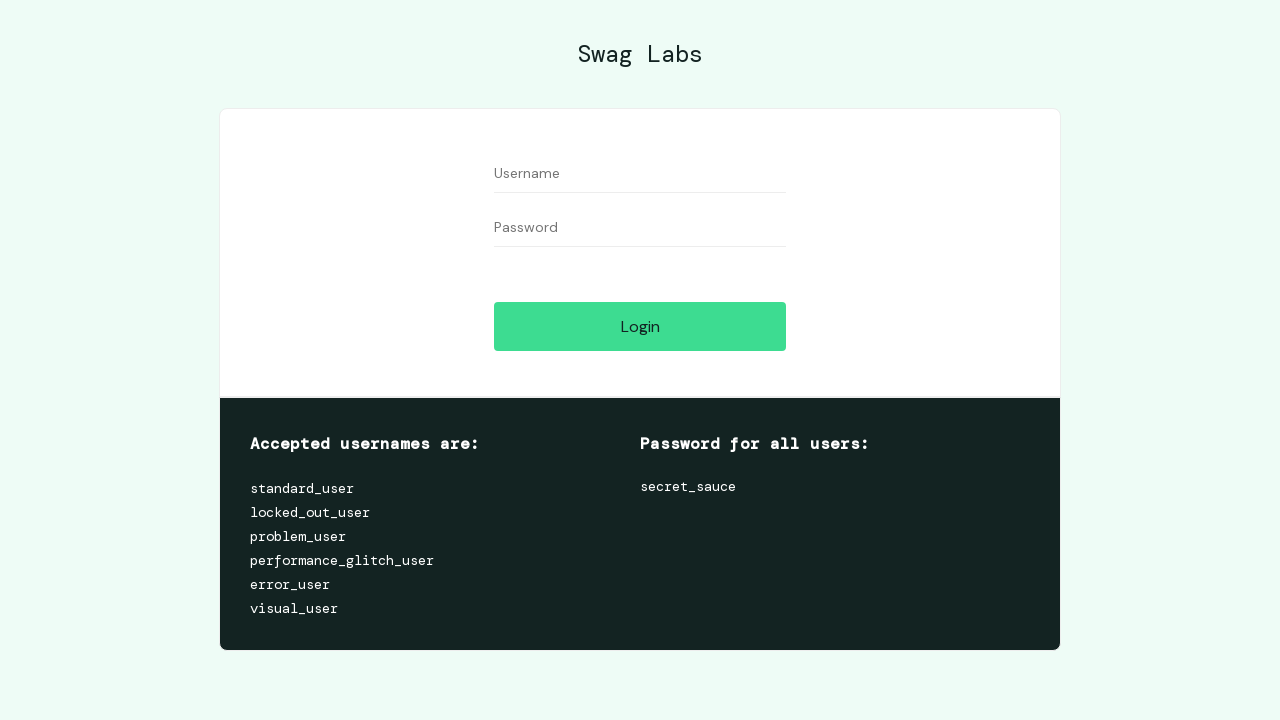

Left username field empty on input[name='user-name']
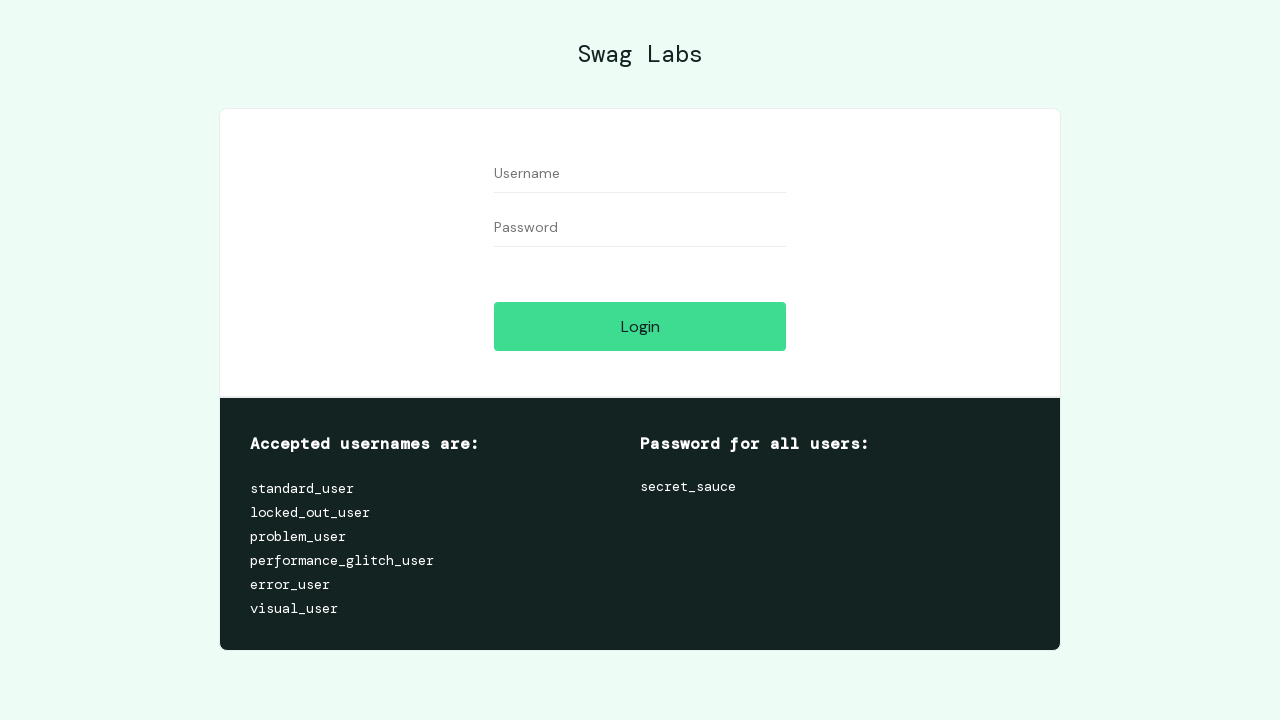

Left password field empty on input[name='password']
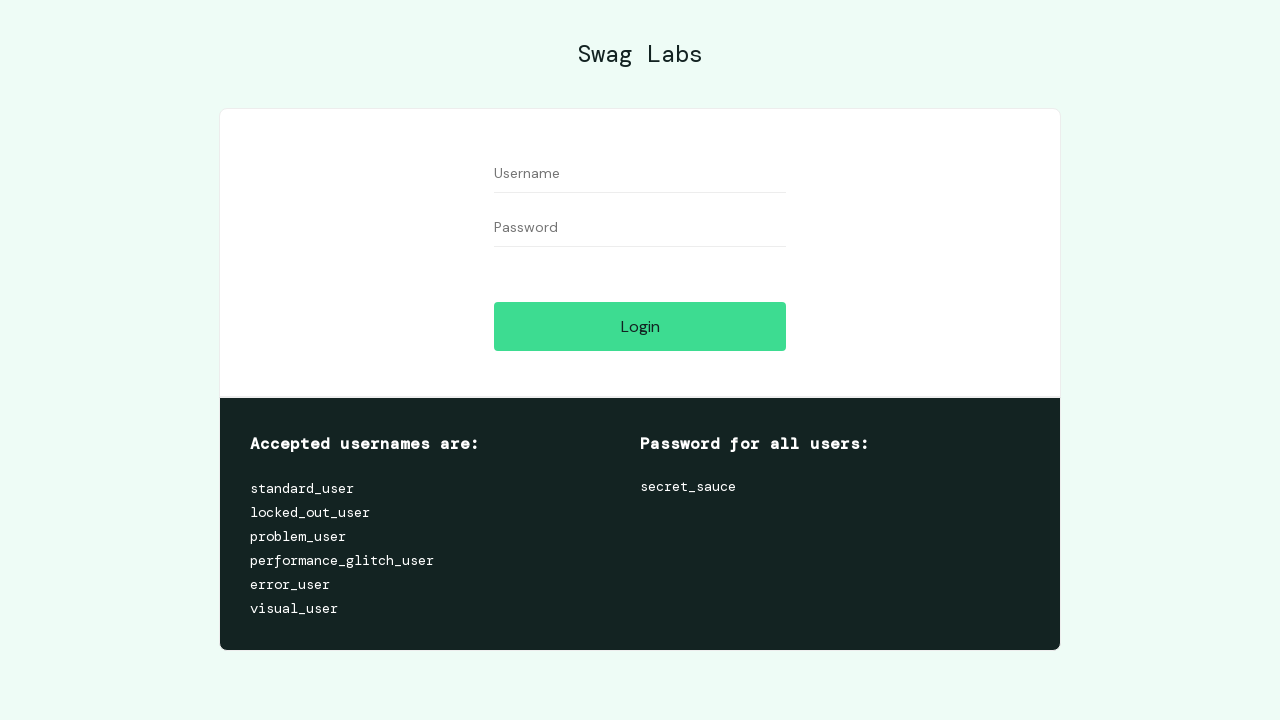

Clicked login submit button with empty credentials at (640, 326) on [type=submit]
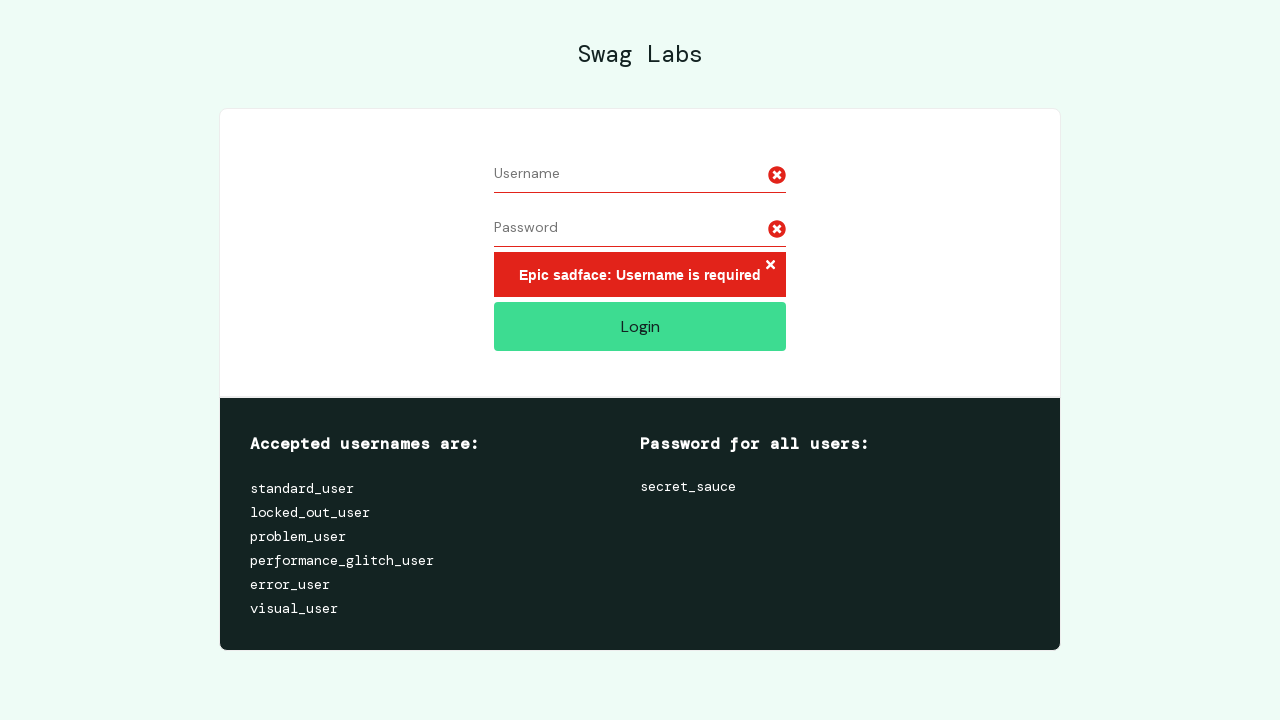

Error message container appeared
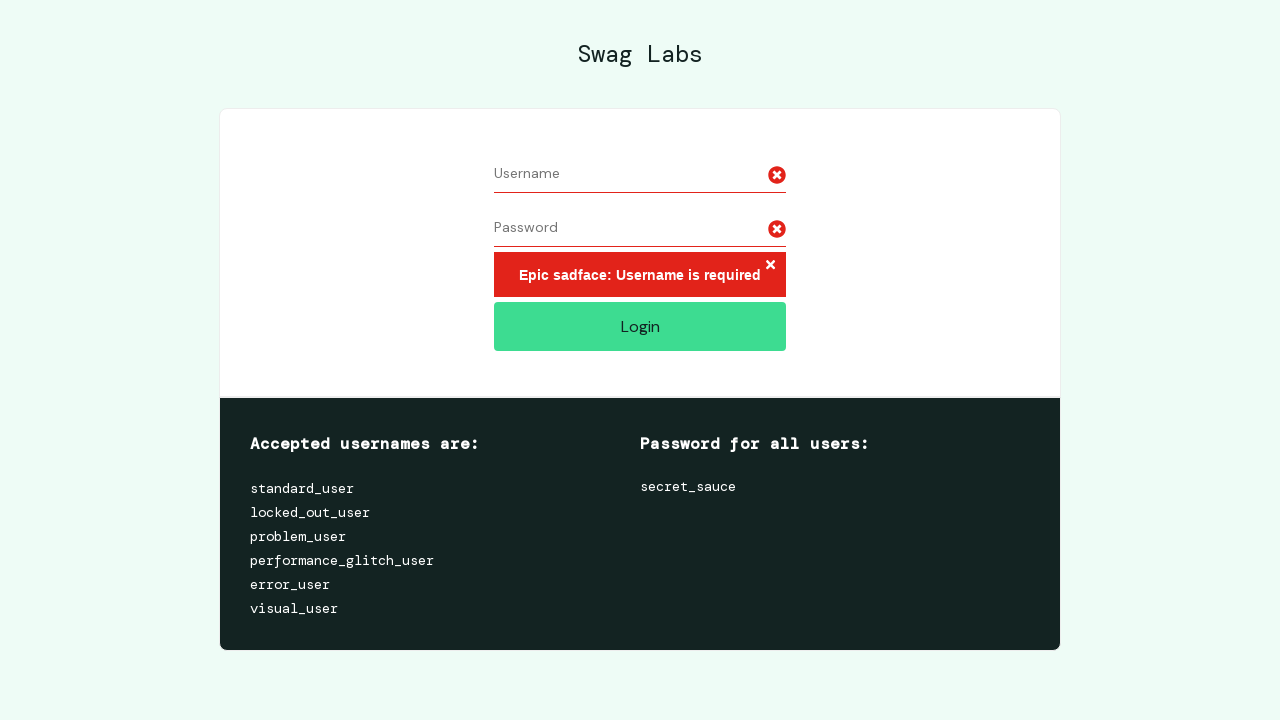

Verified error message displays 'Epic sadface: Username is required'
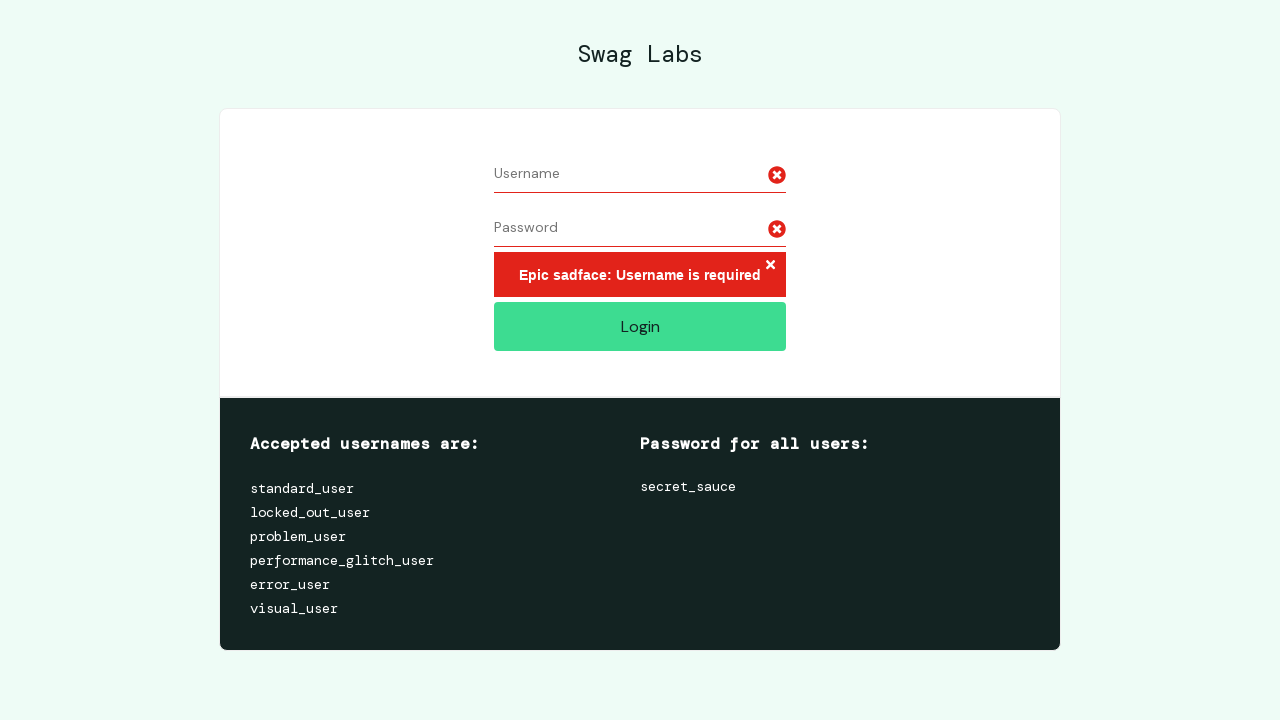

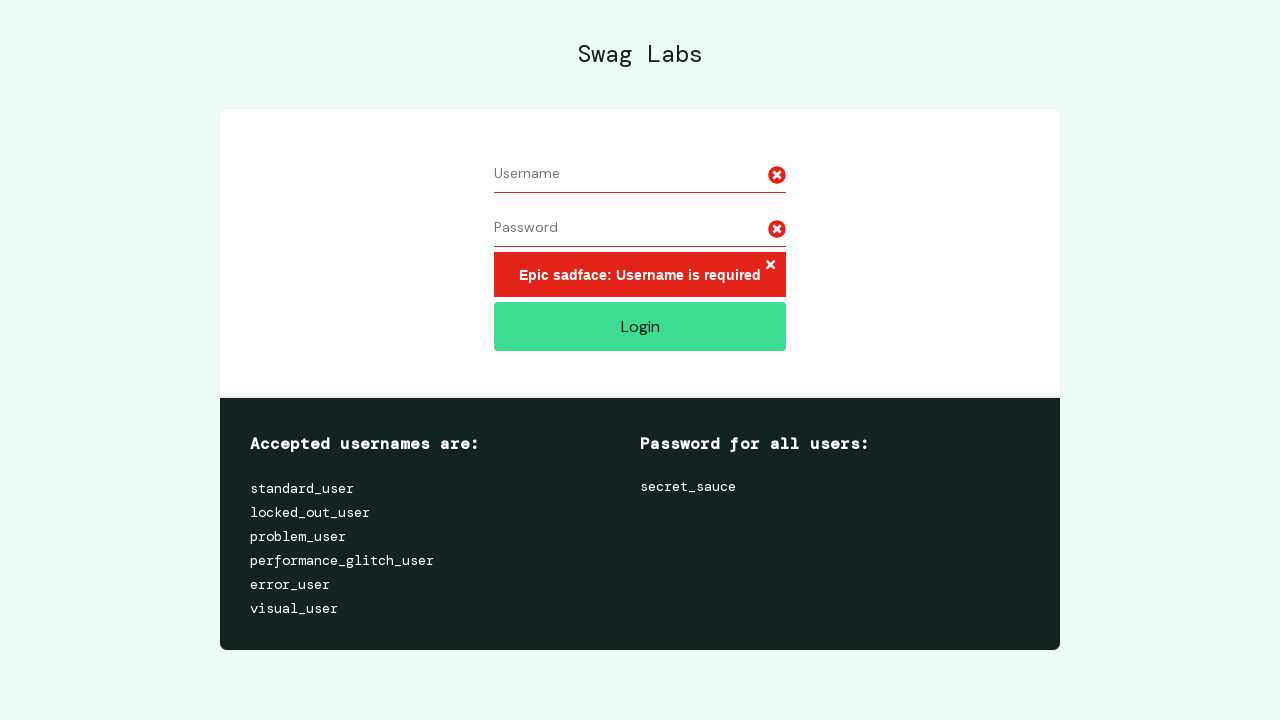